Tests dropdown selection functionality by reading two numbers from the page, calculating their sum, selecting the corresponding value from a dropdown menu, and submitting the form.

Starting URL: http://suninjuly.github.io/selects1.html

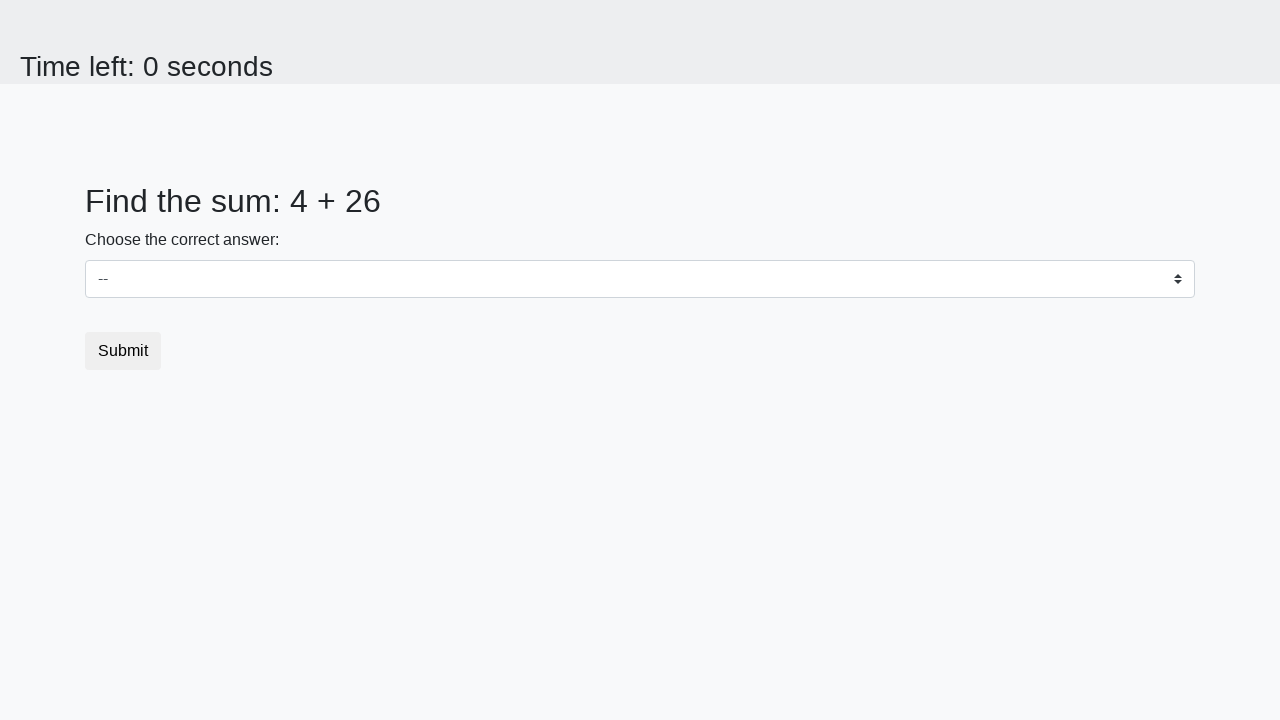

Located first number element in h2
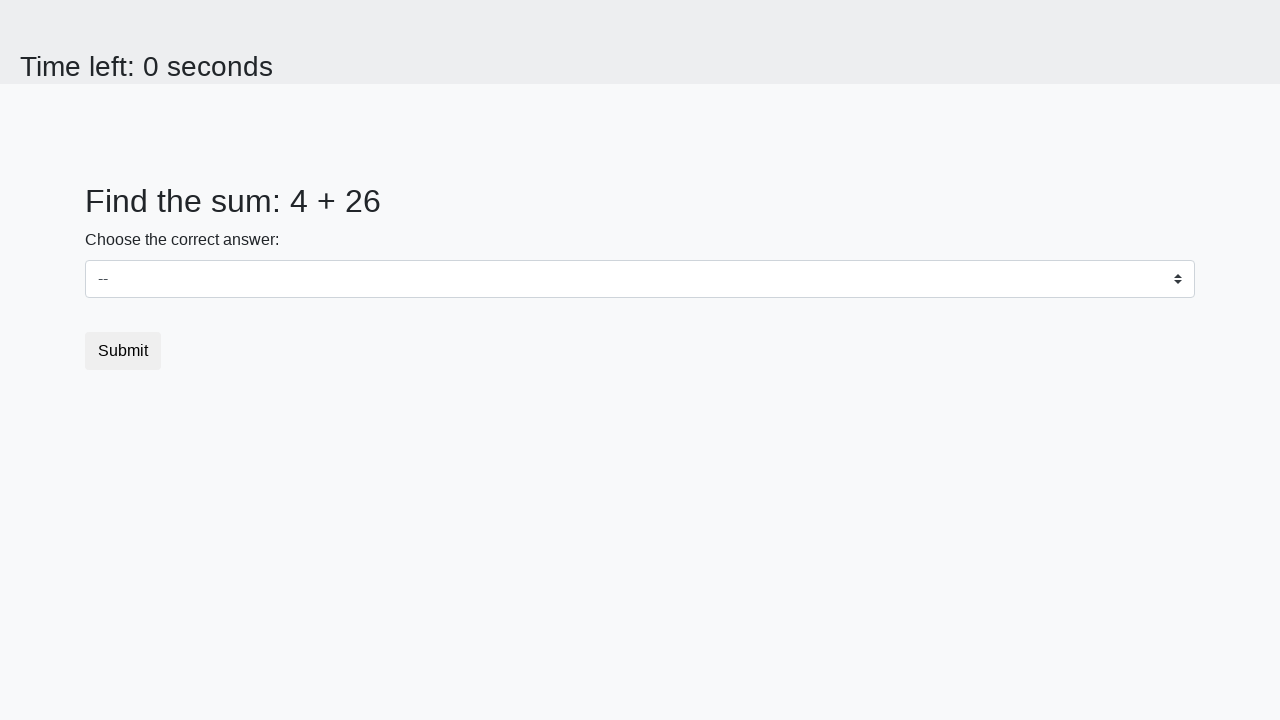

Located second number element in h2
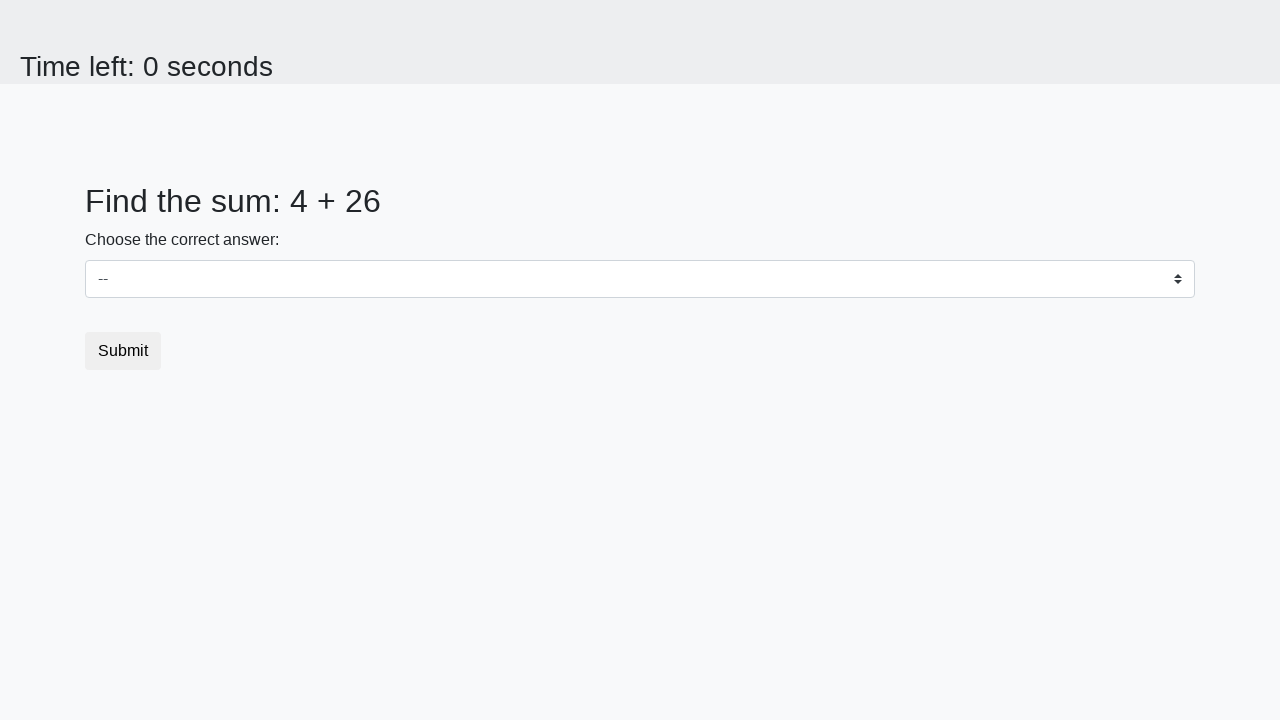

Read first number: 4
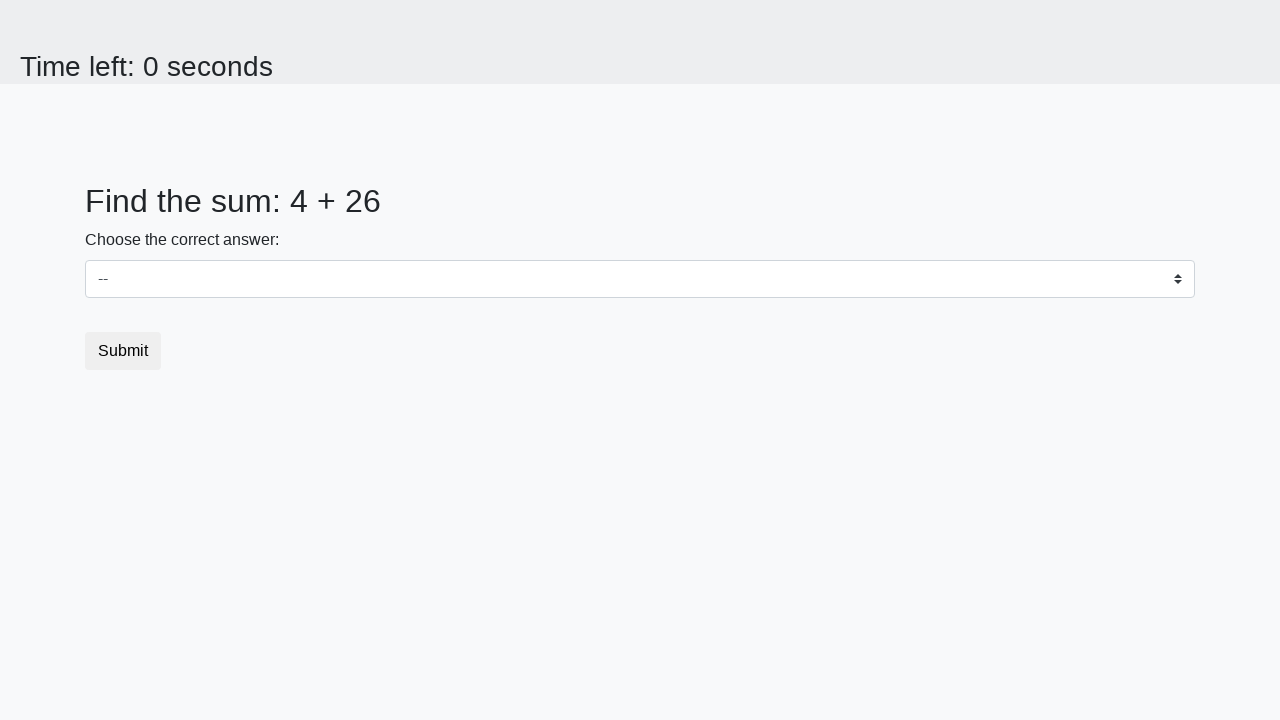

Read second number: 26
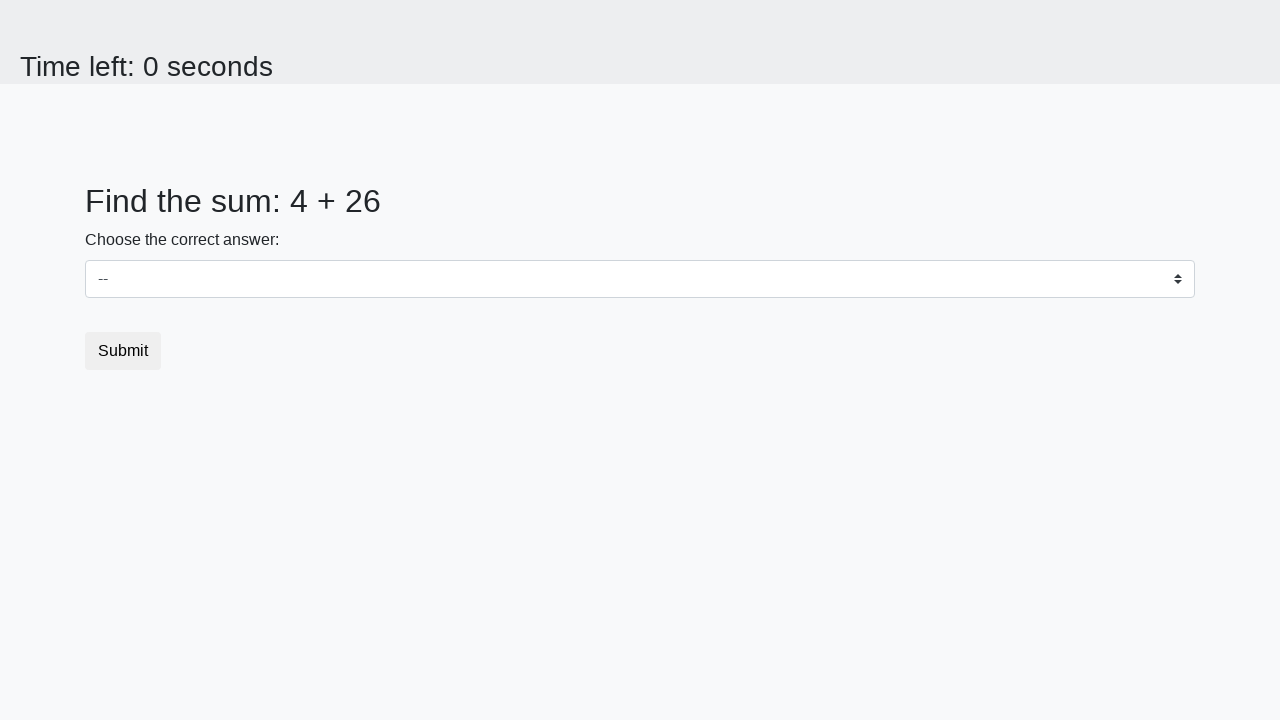

Calculated sum: 4 + 26 = 30
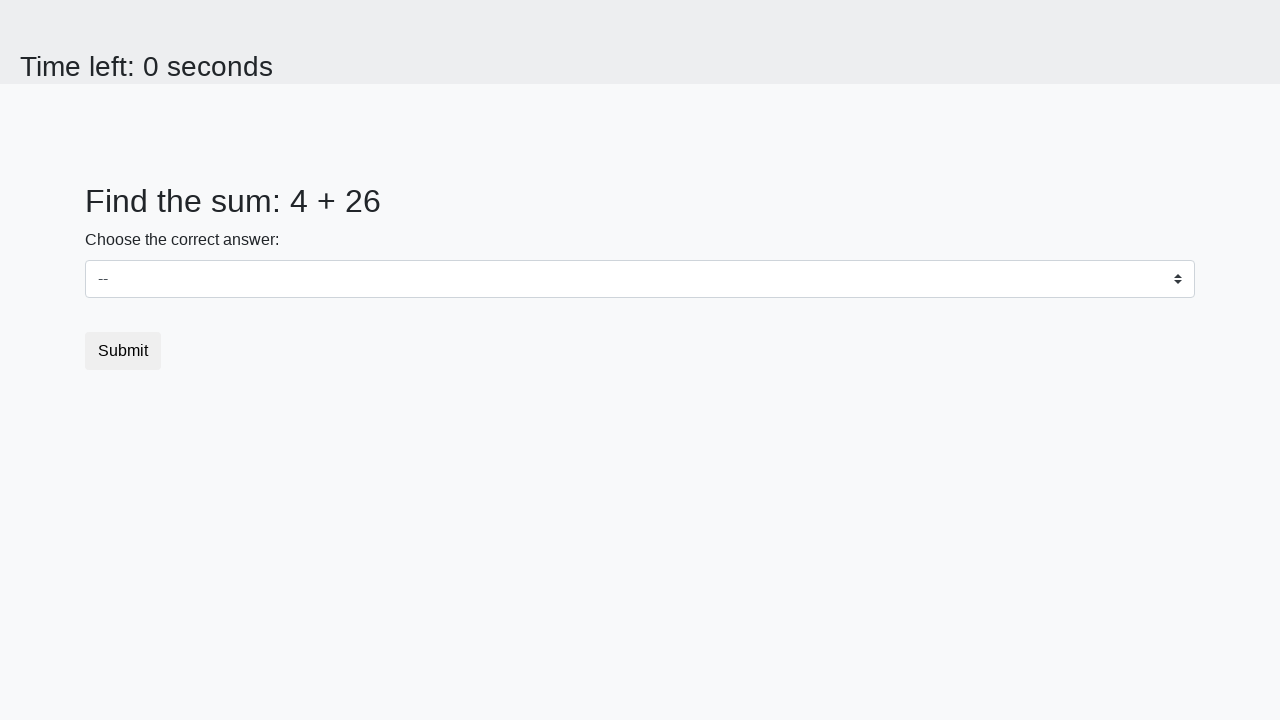

Selected value 30 from dropdown on #dropdown
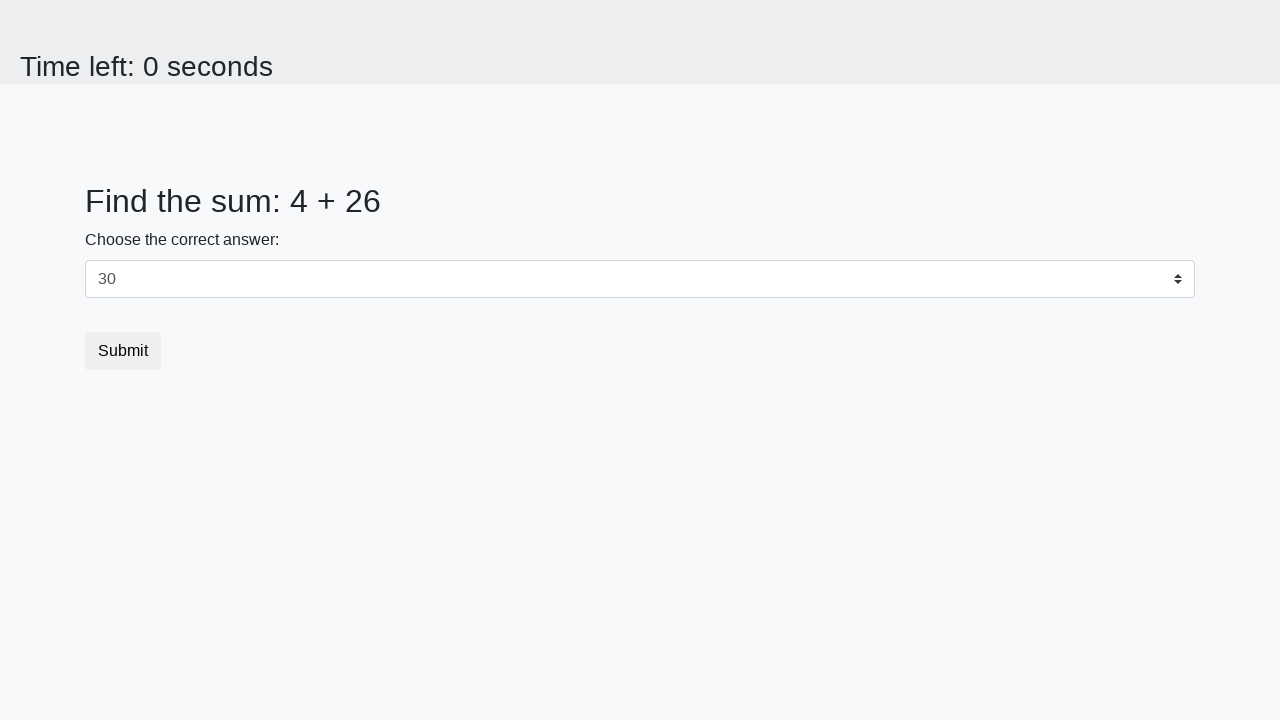

Clicked Submit button at (123, 351) on .btn
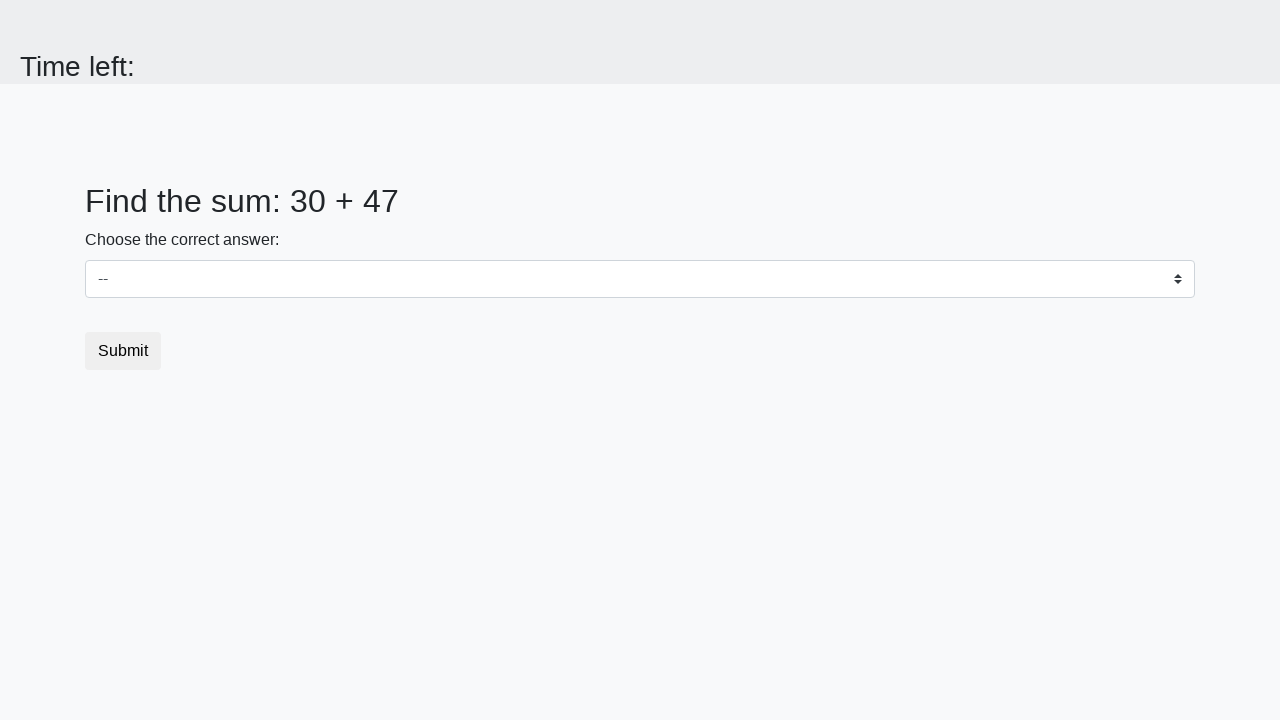

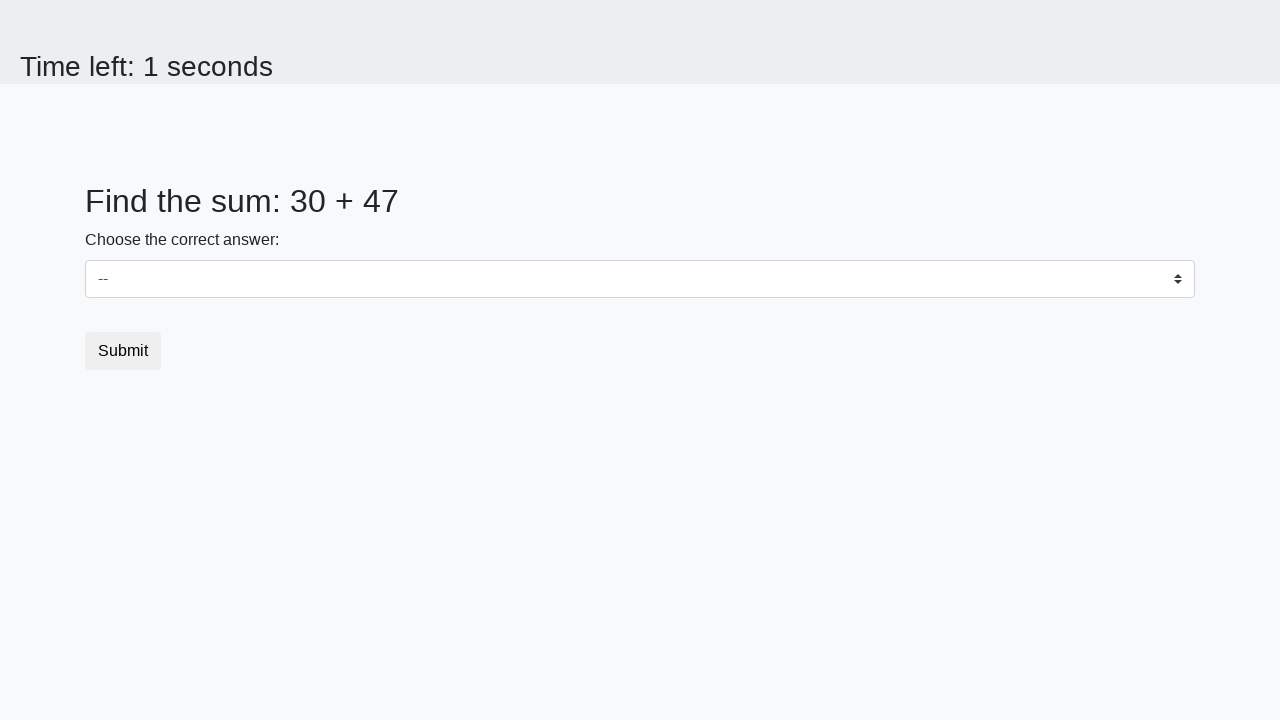